Navigates to GitHub homepage, maximizes window, then navigates to a specific user profile page, and navigates back to the homepage

Starting URL: https://www.github.com/

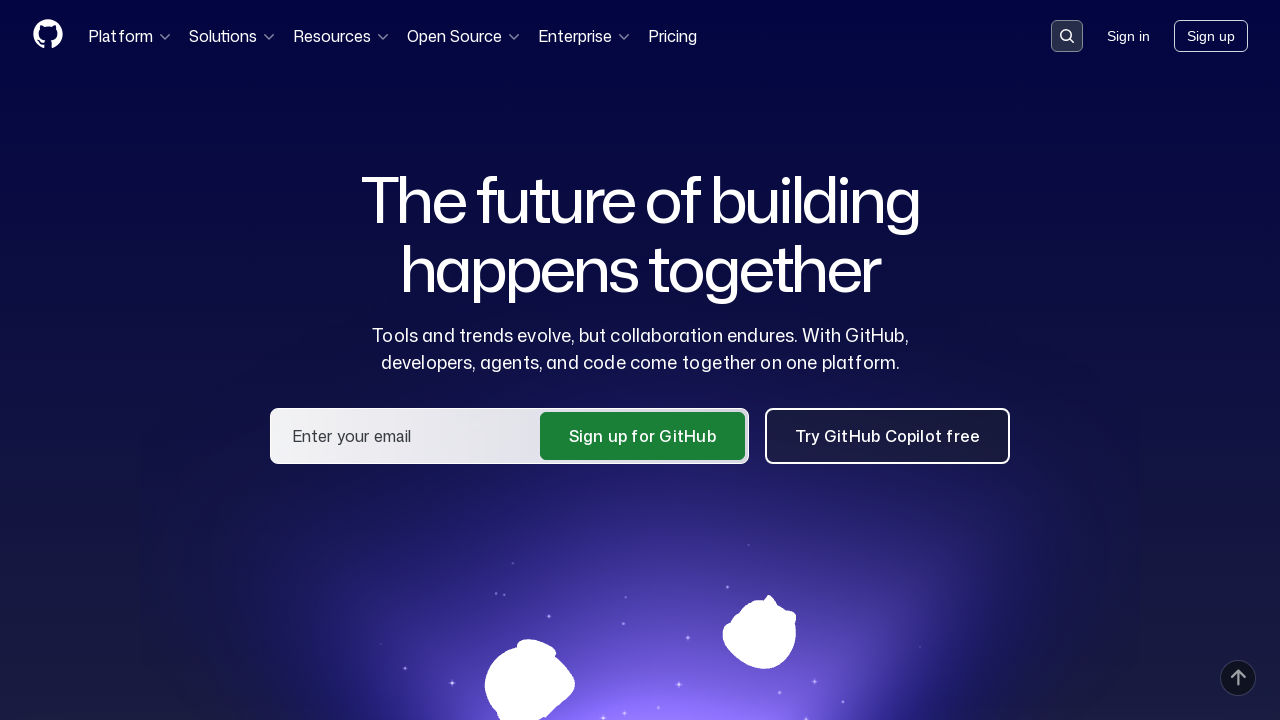

Set viewport to 1920x1080 (maximized window)
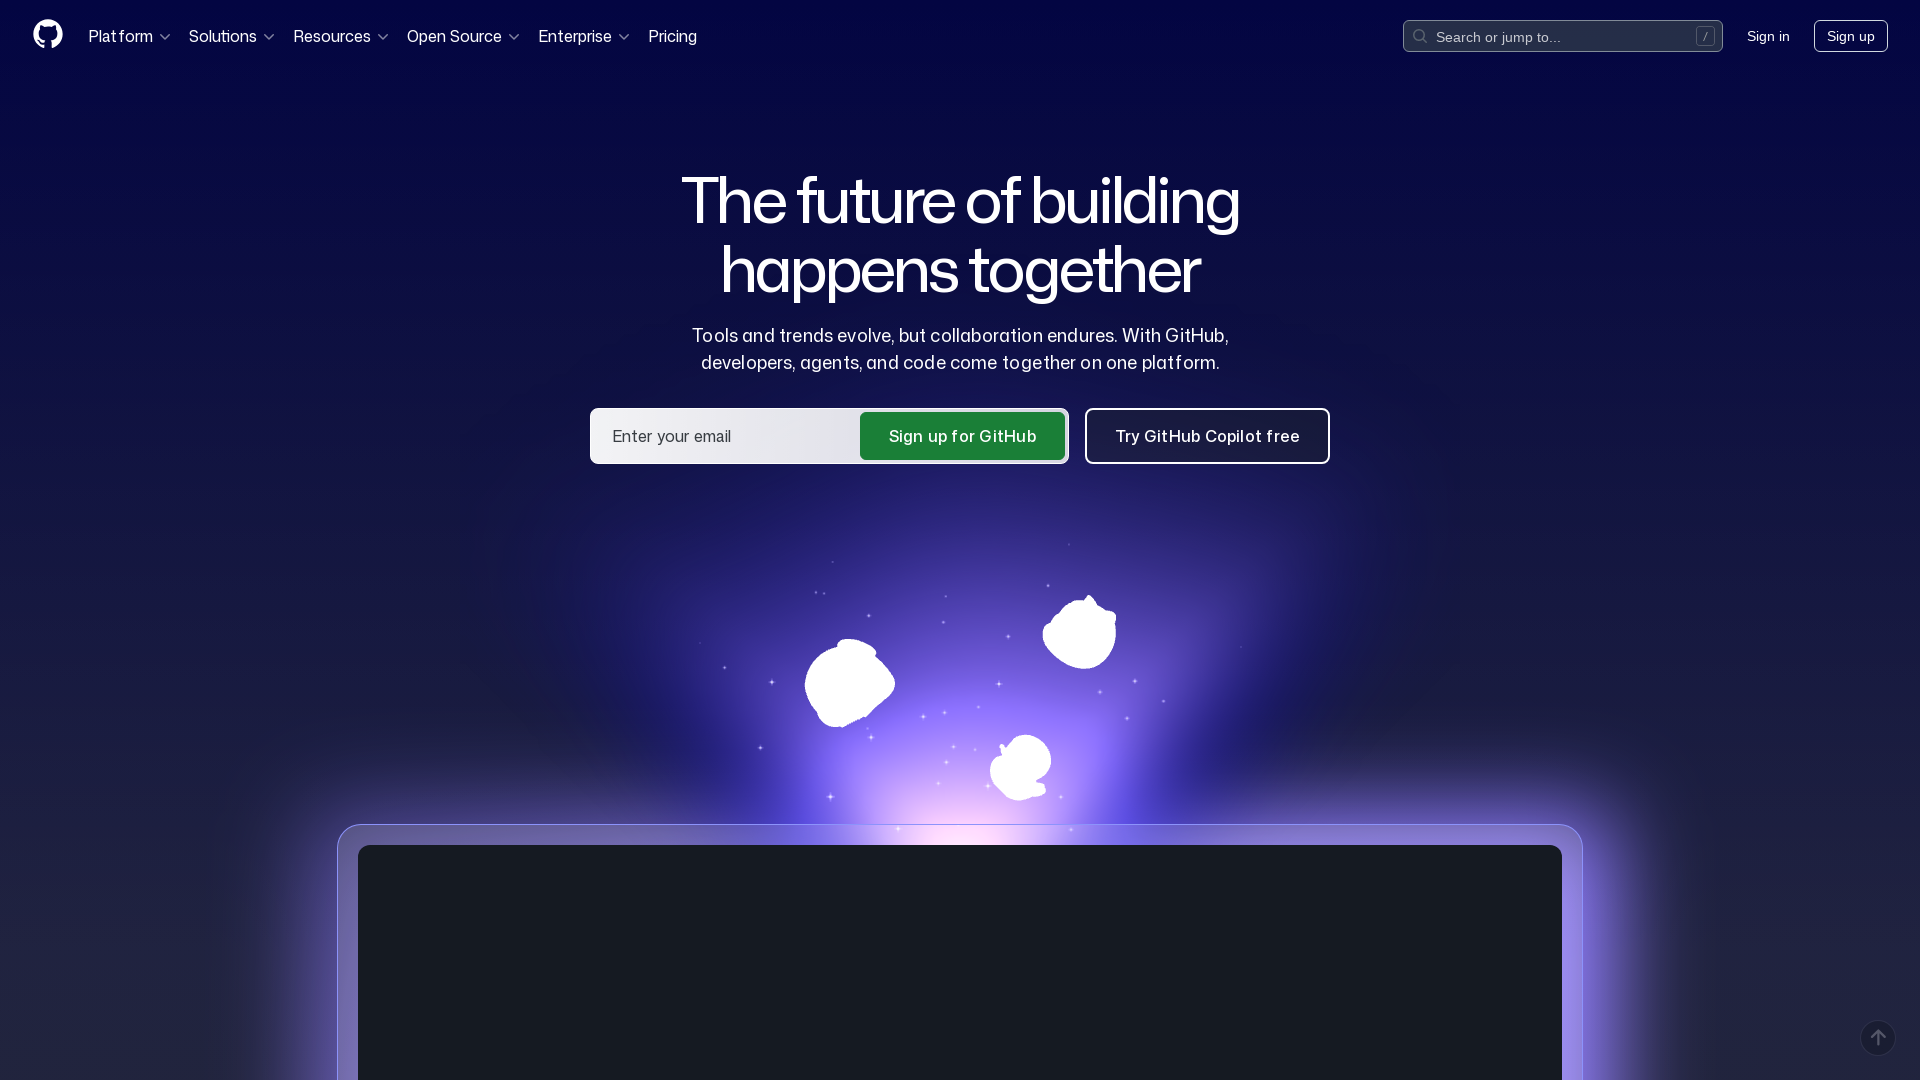

Navigated to GitHub user profile page (sadikturan)
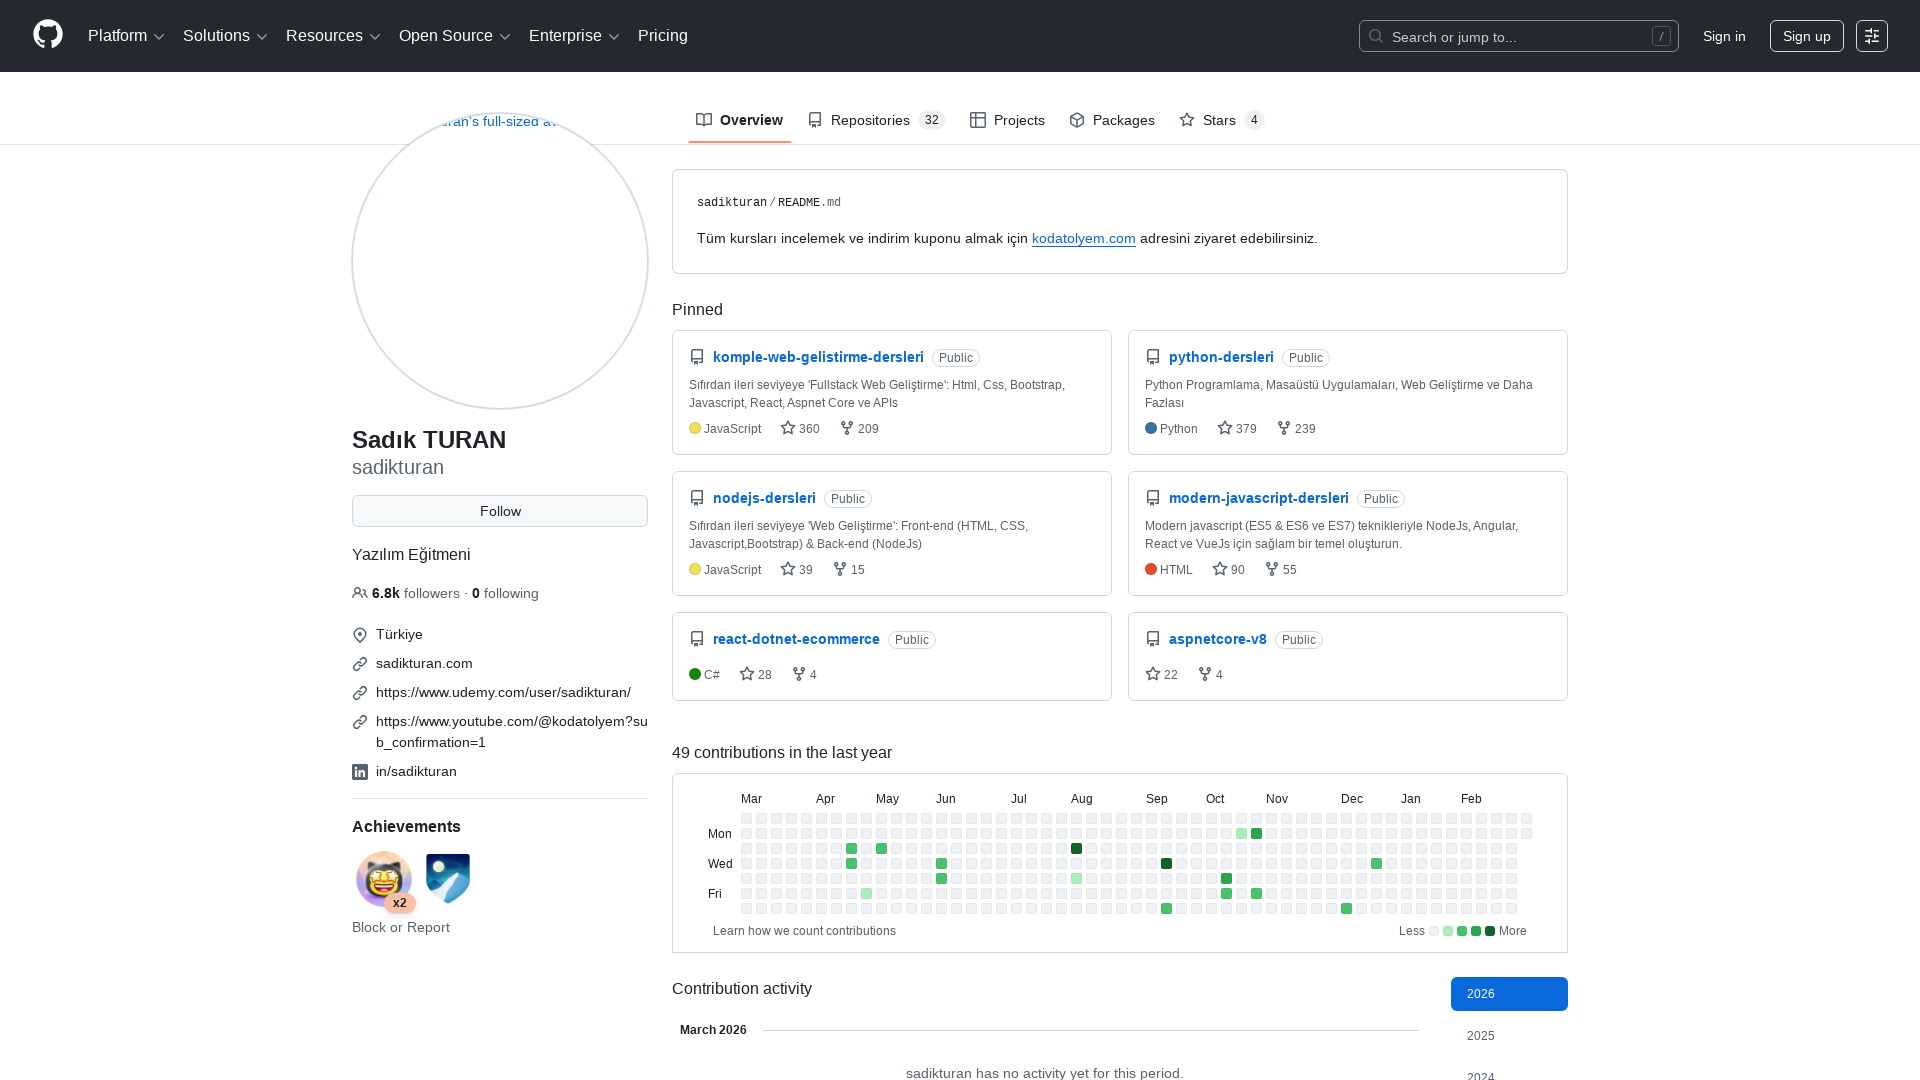

User profile page loaded (domcontentloaded)
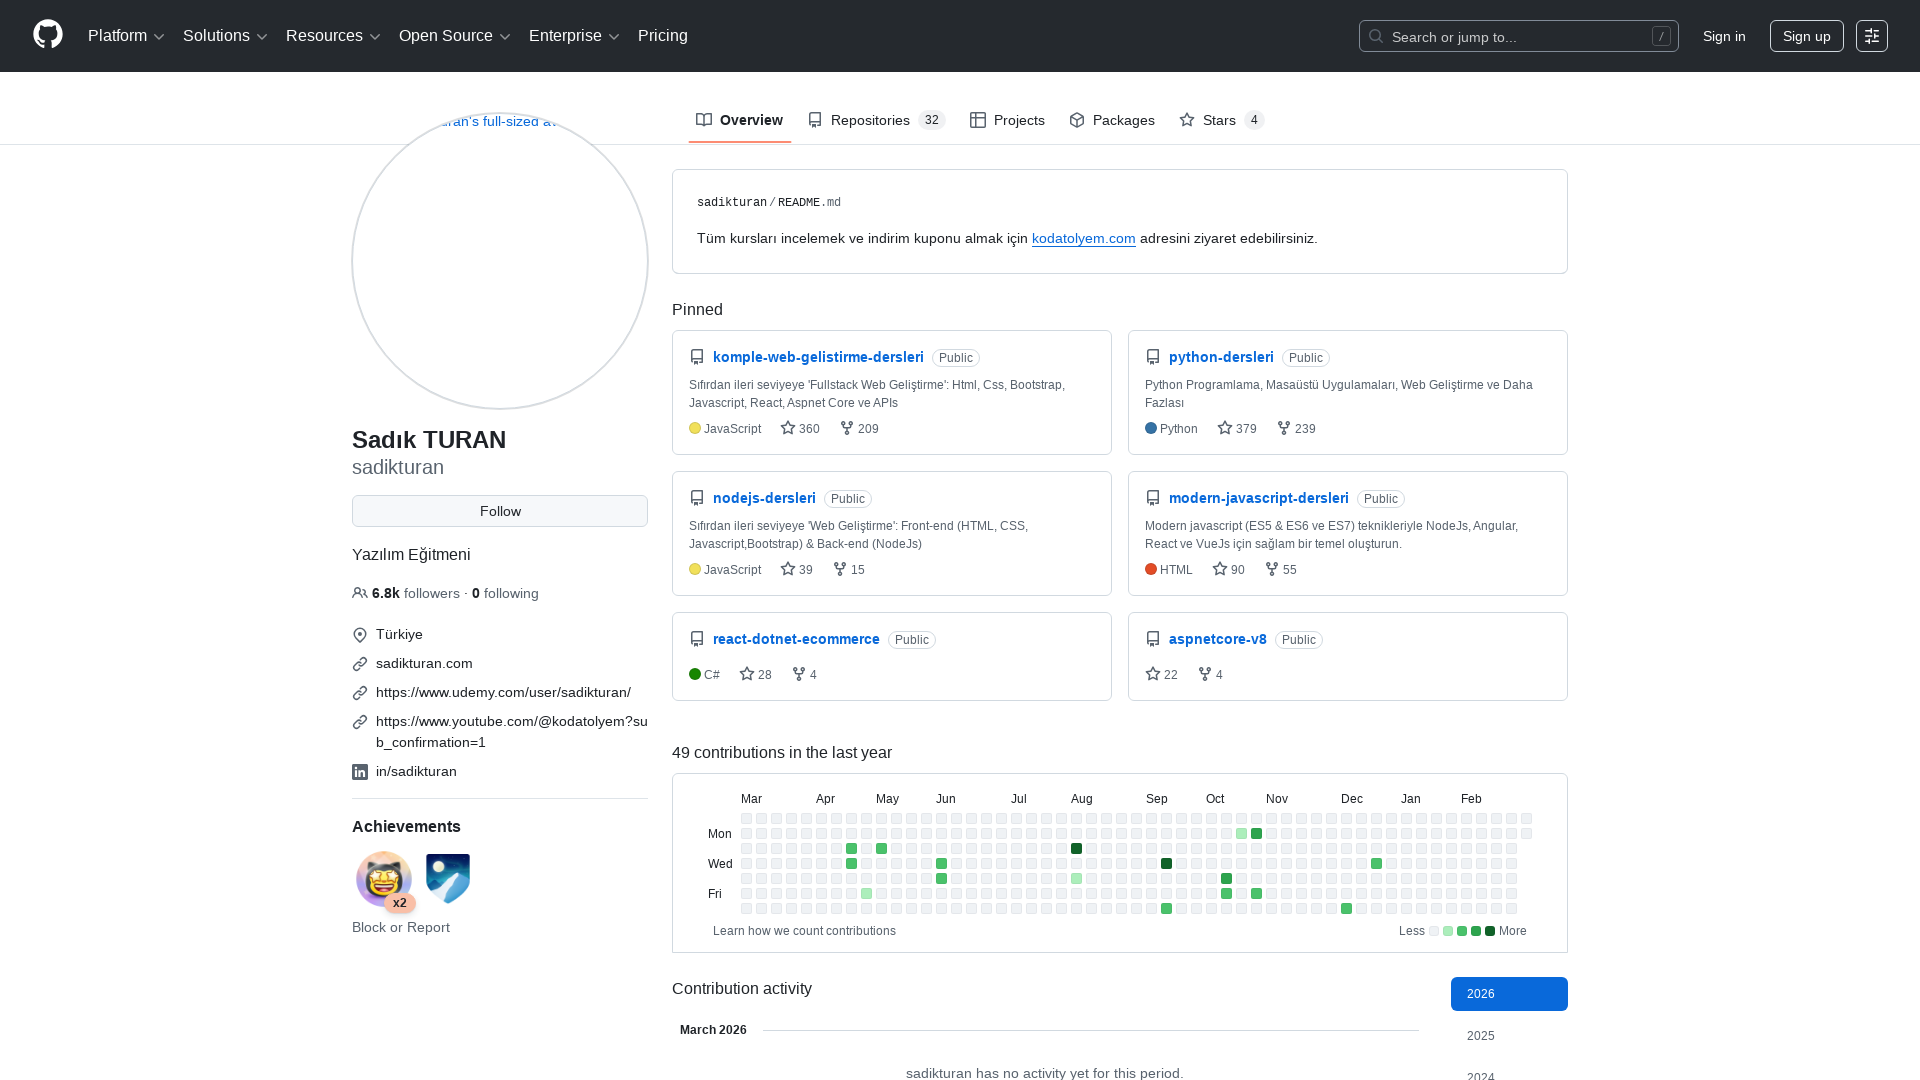

Navigated back to GitHub homepage
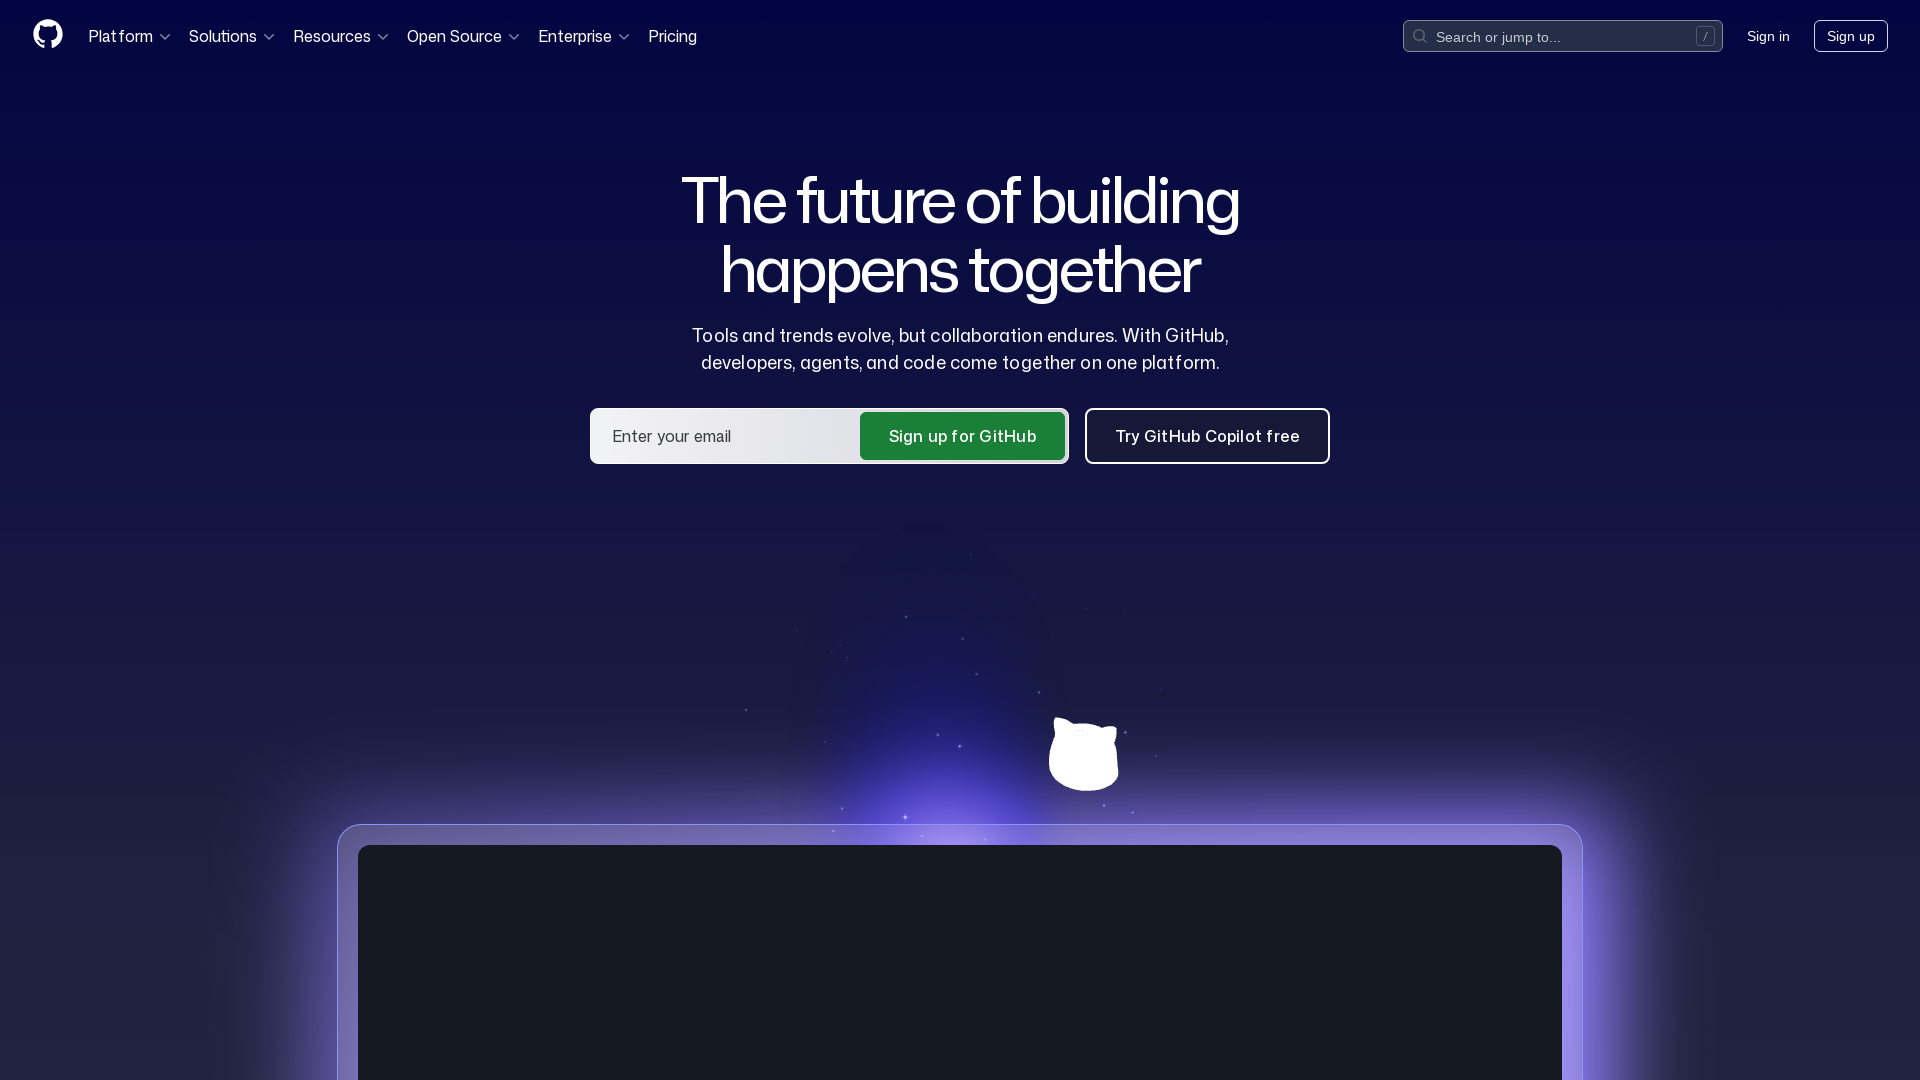

GitHub homepage loaded (domcontentloaded)
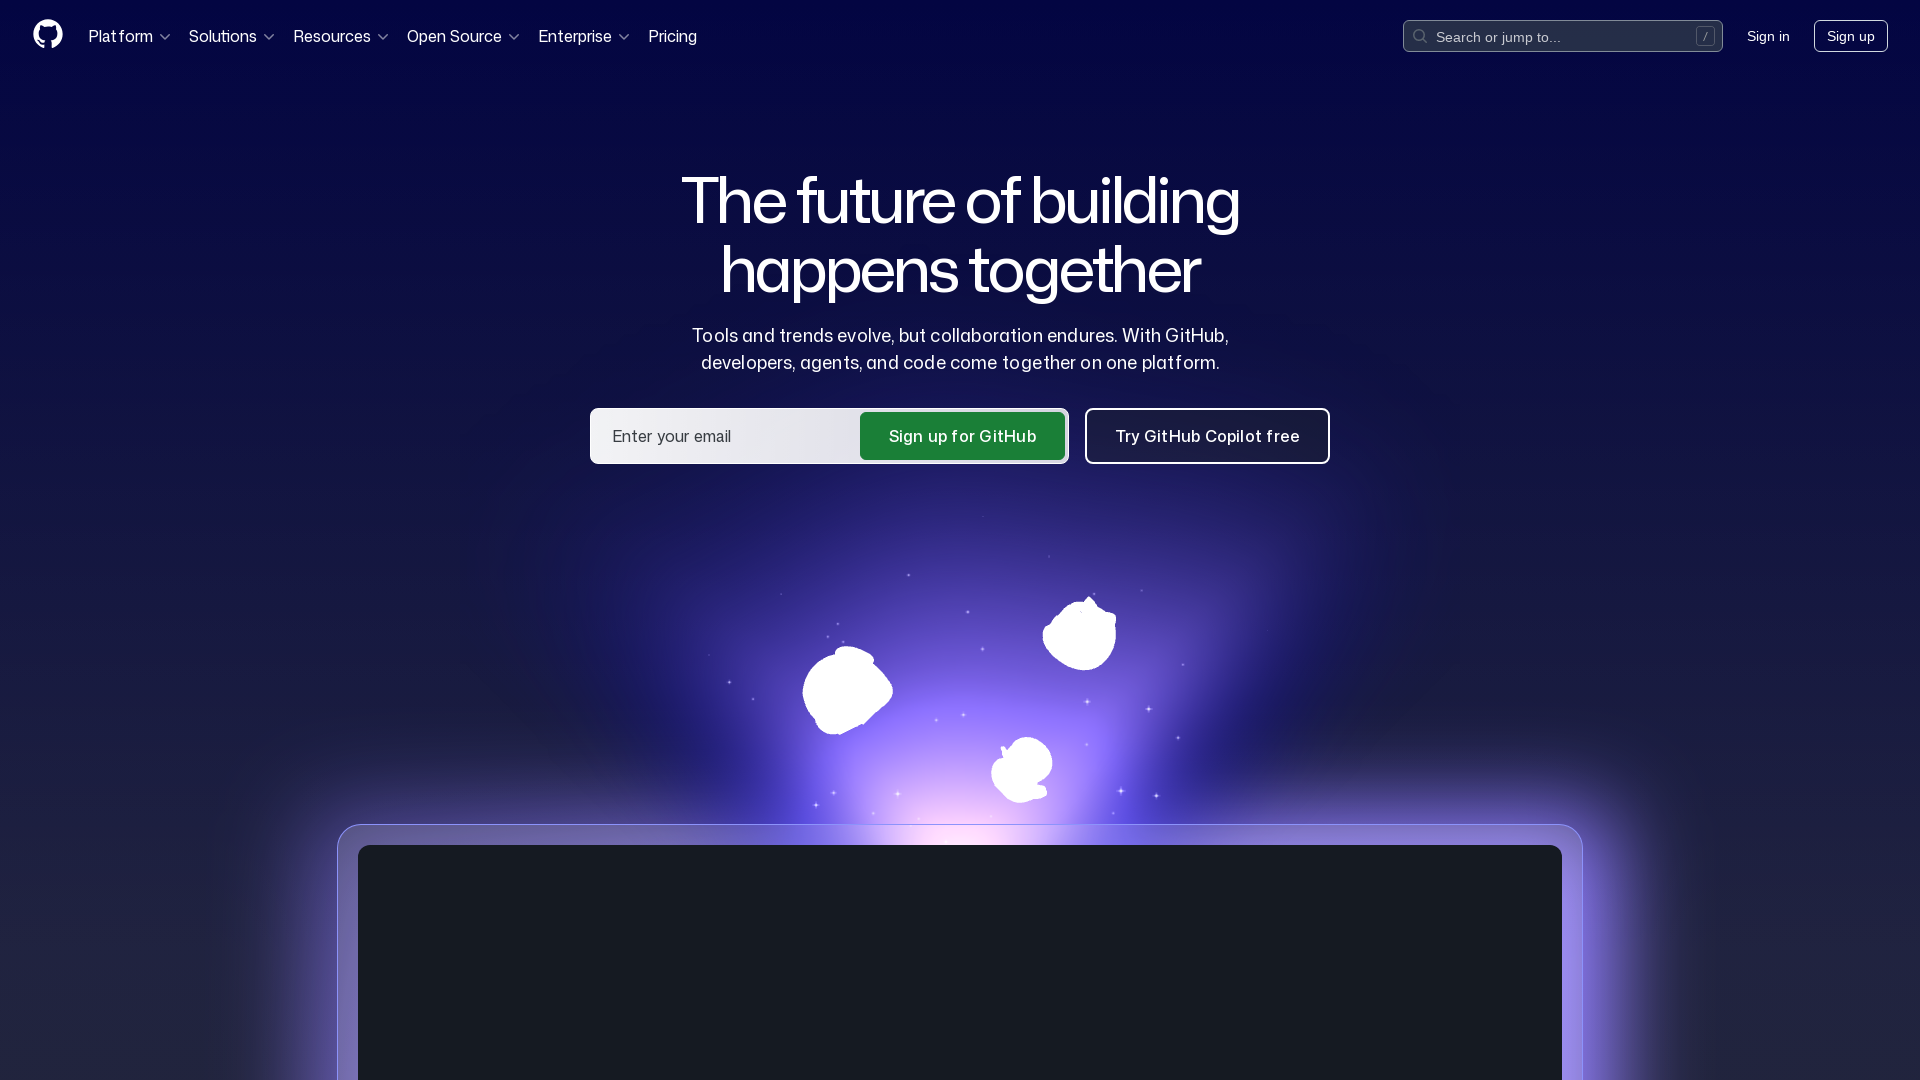

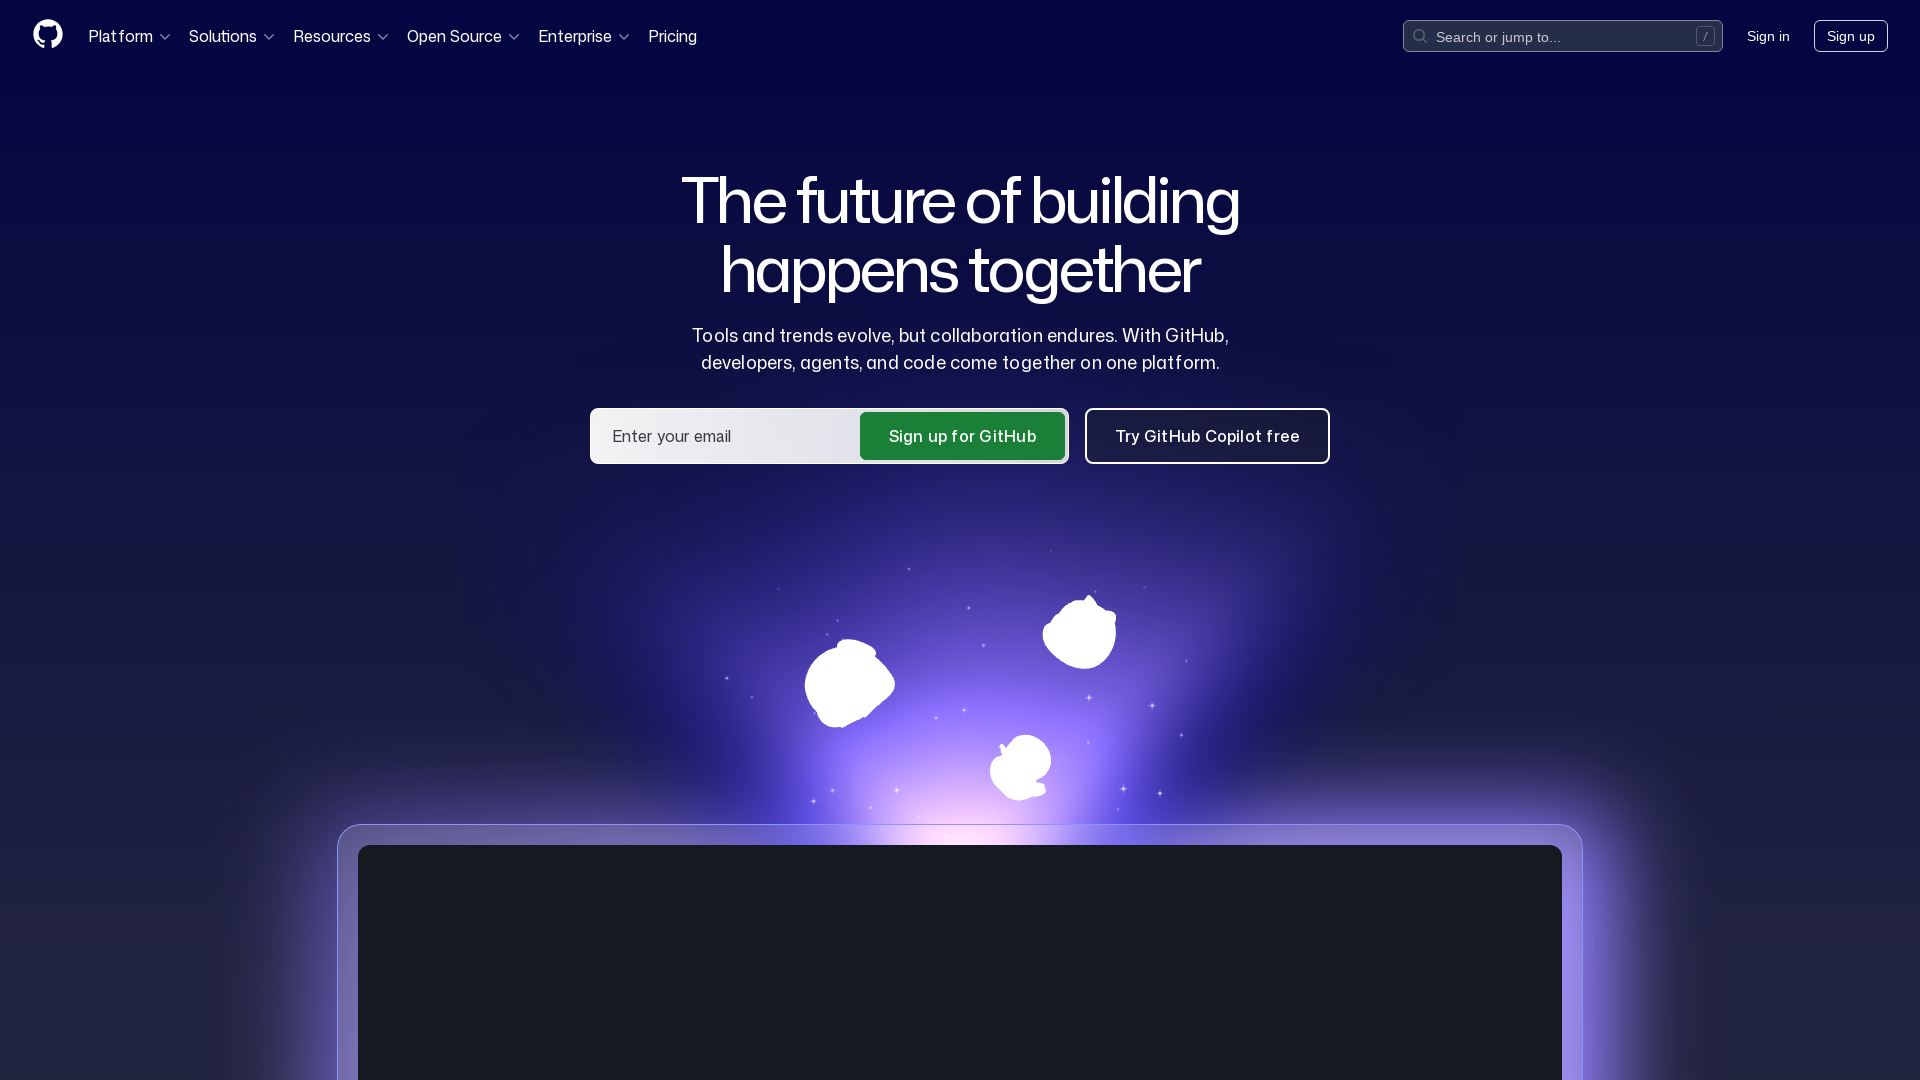